Tests successful form registration by filling name, surname, selecting gender, food preference, education level, and sport, then verifying the registration results

Starting URL: https://wcaquino.me/selenium/componentes.html

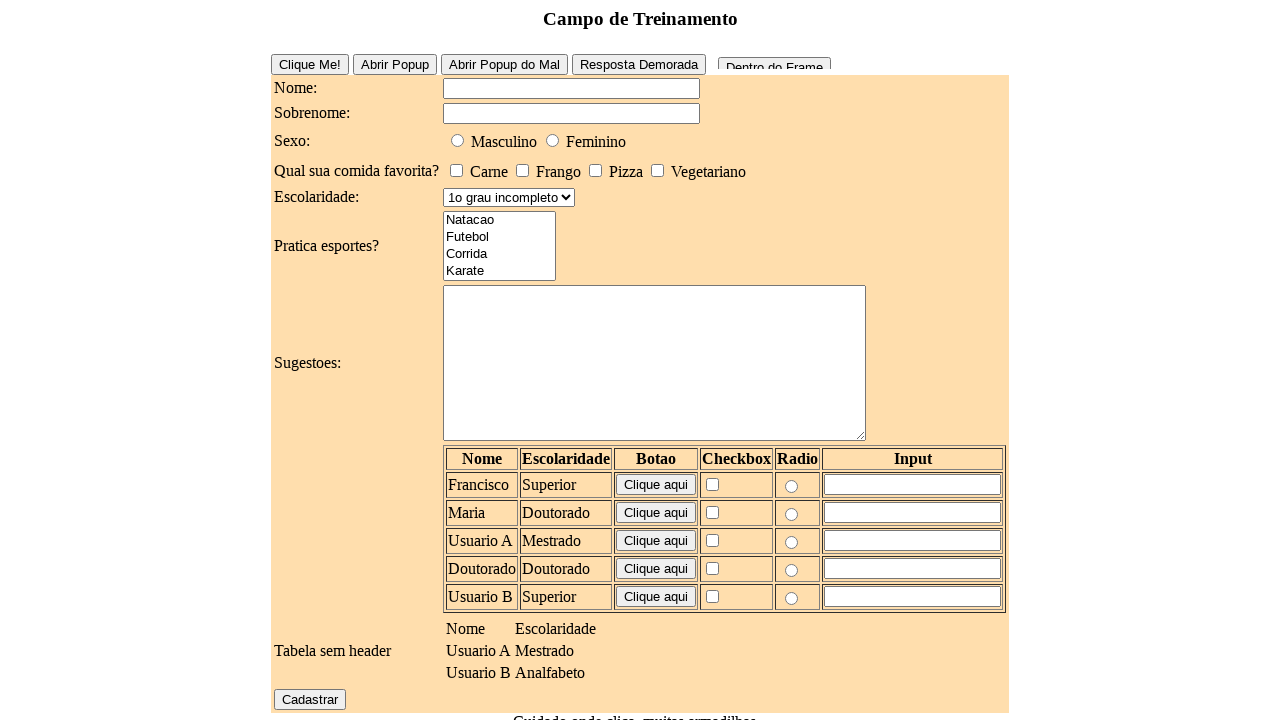

Navigated to registration form page
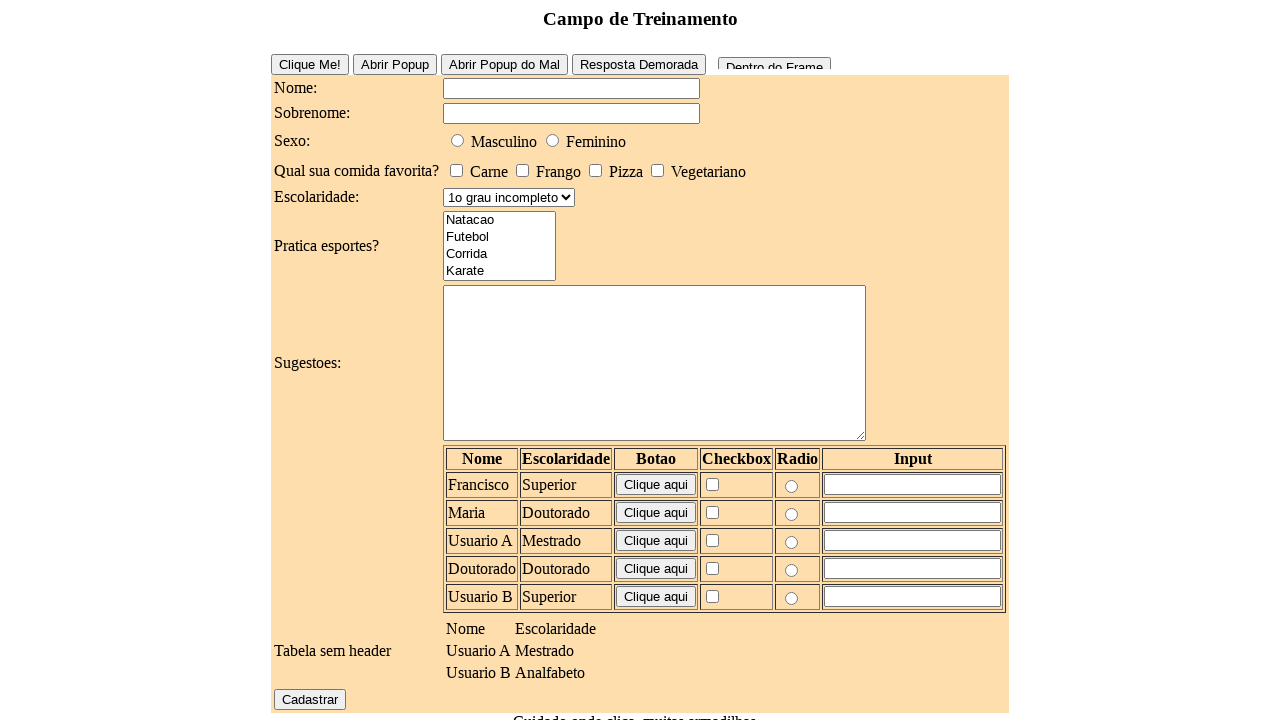

Filled name field with 'Wagner' on [id='elementosForm:nome']
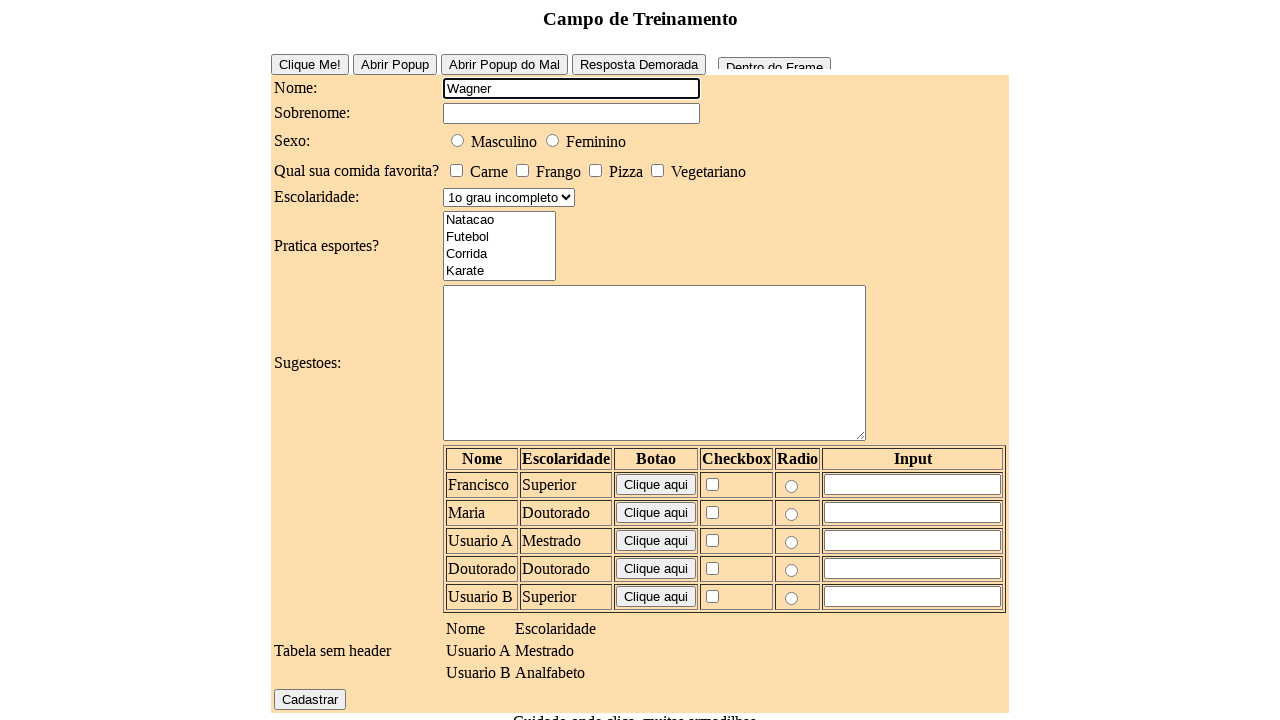

Filled surname field with 'Costa' on [id='elementosForm:sobrenome']
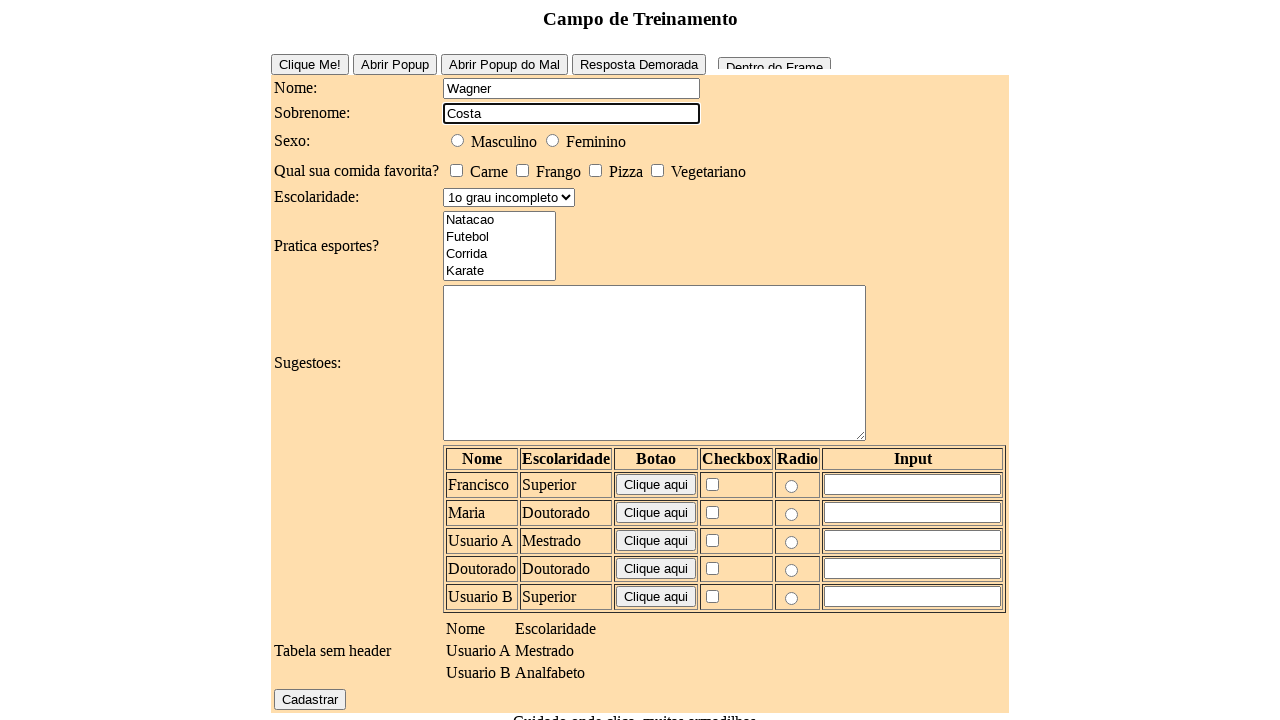

Selected male gender at (458, 140) on [id='elementosForm:sexo:0']
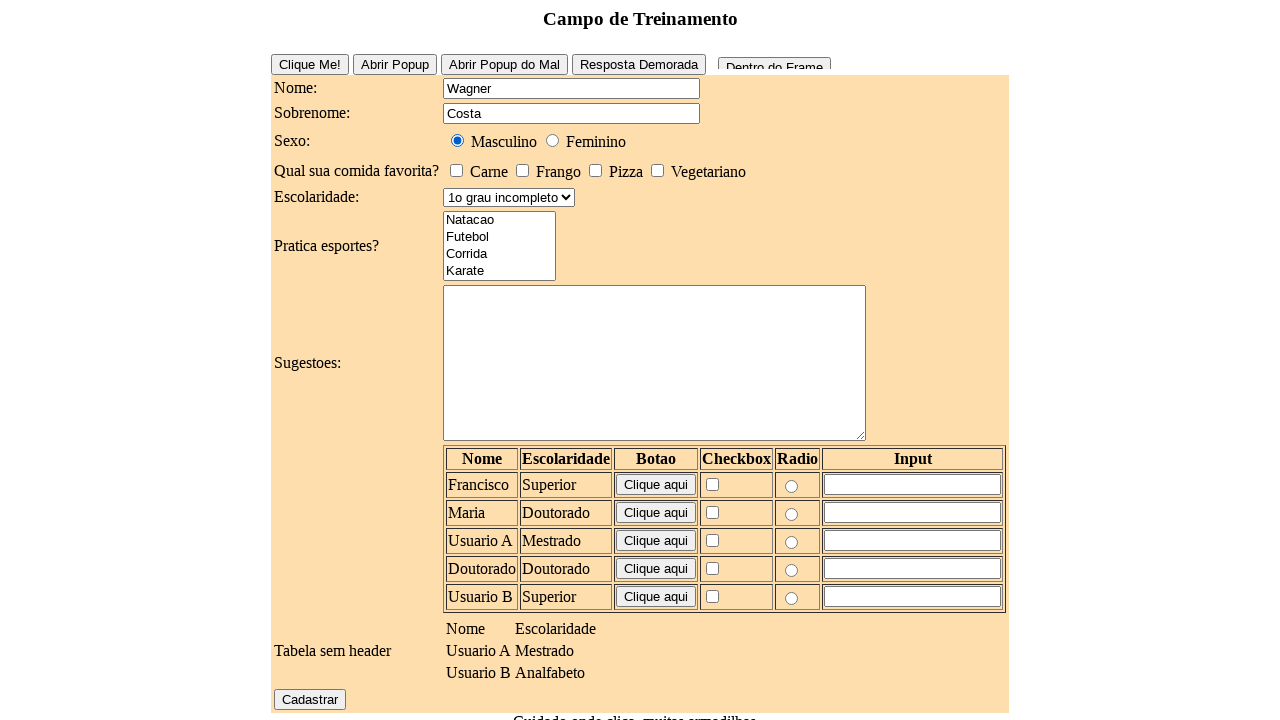

Selected Pizza as favorite food at (596, 170) on [id='elementosForm:comidaFavorita:2']
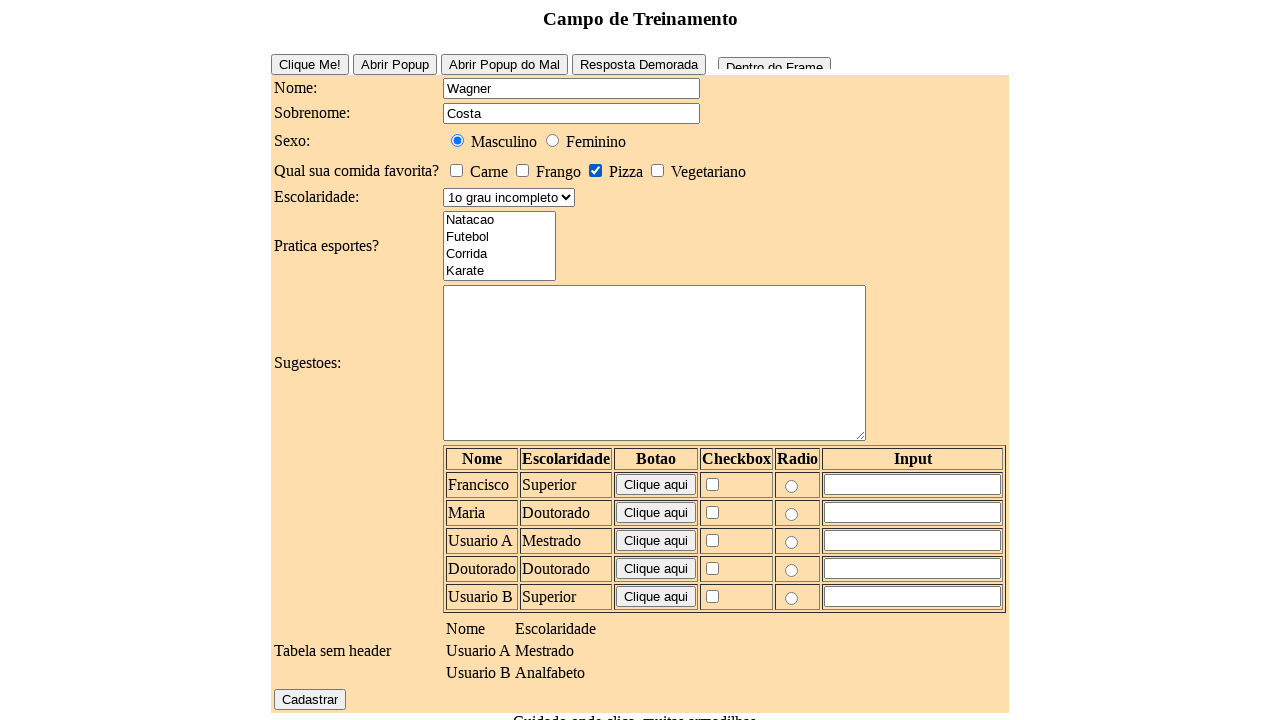

Selected 'Mestrado' as education level on [id='elementosForm:escolaridade']
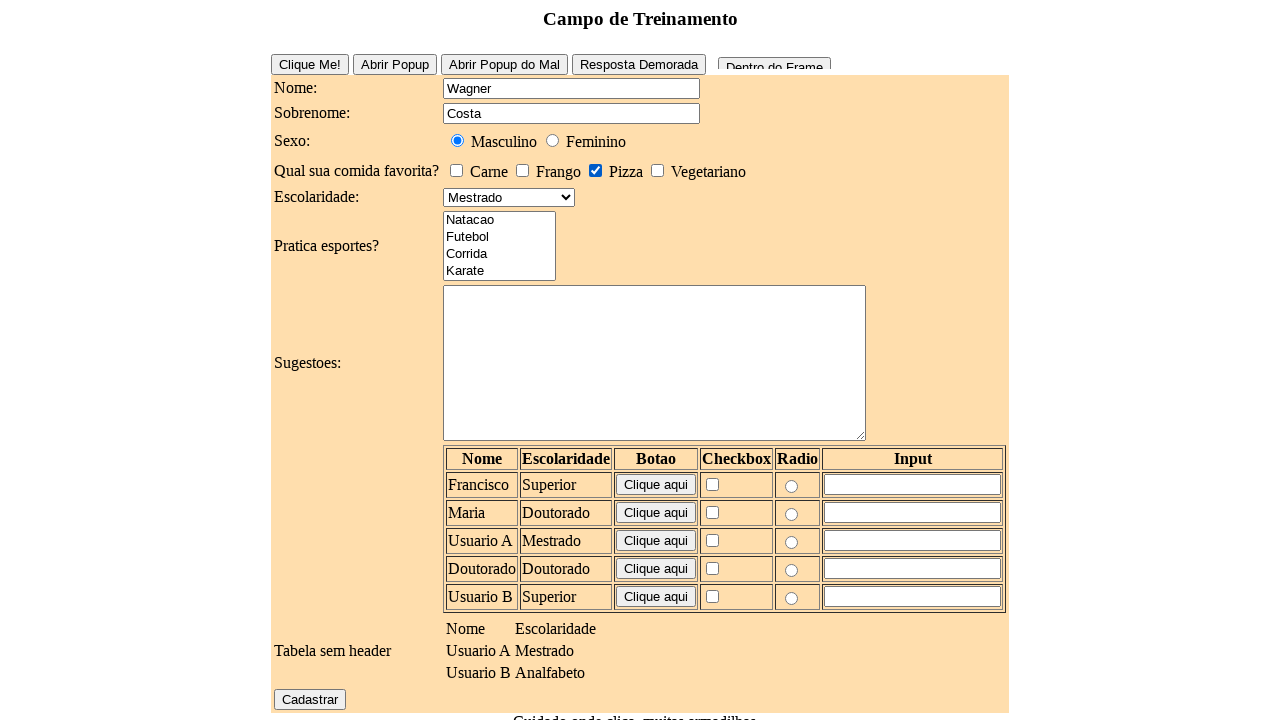

Selected 'Natacao' as favorite sport on [id='elementosForm:esportes']
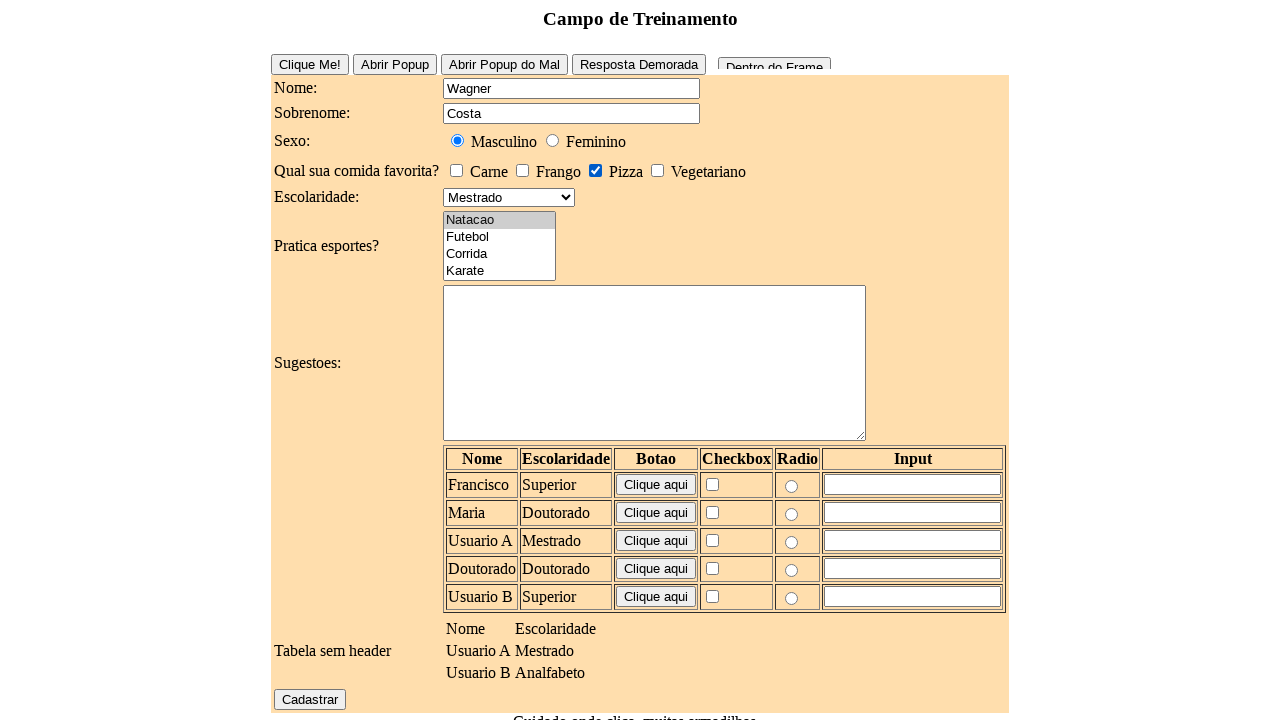

Clicked register button to submit form at (310, 699) on [id='elementosForm:cadastrar']
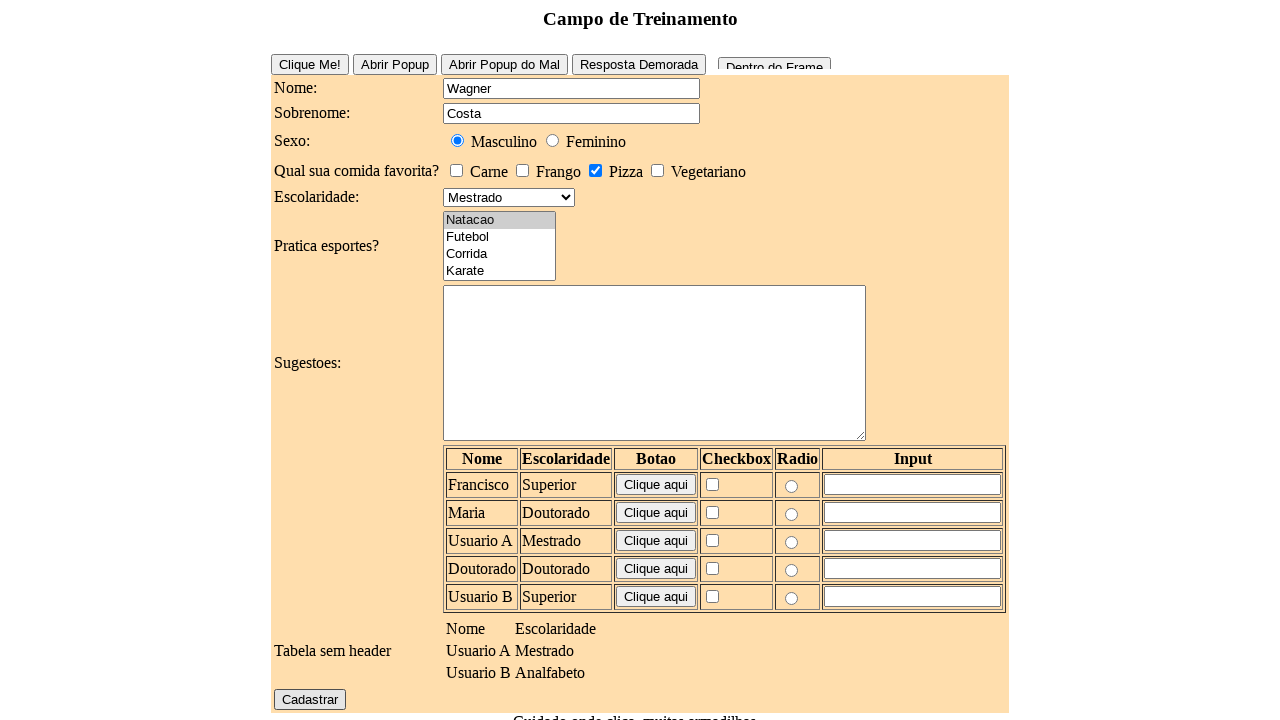

Registration results appeared on page
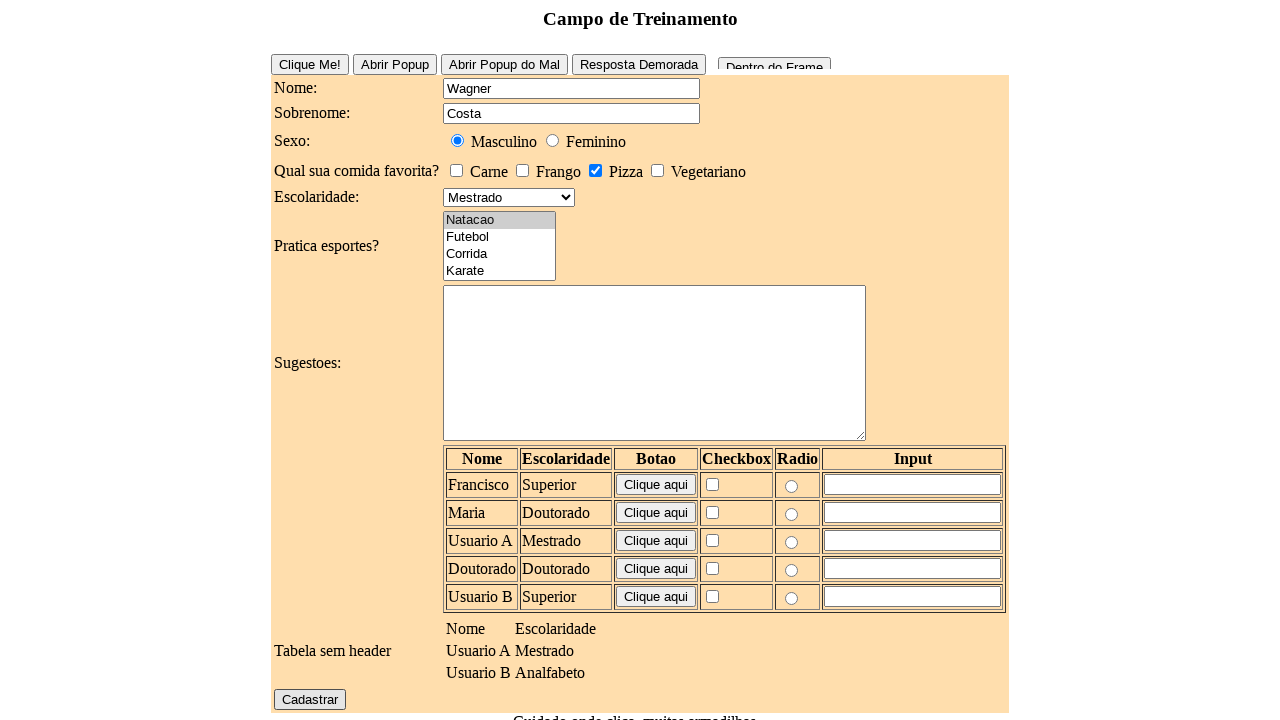

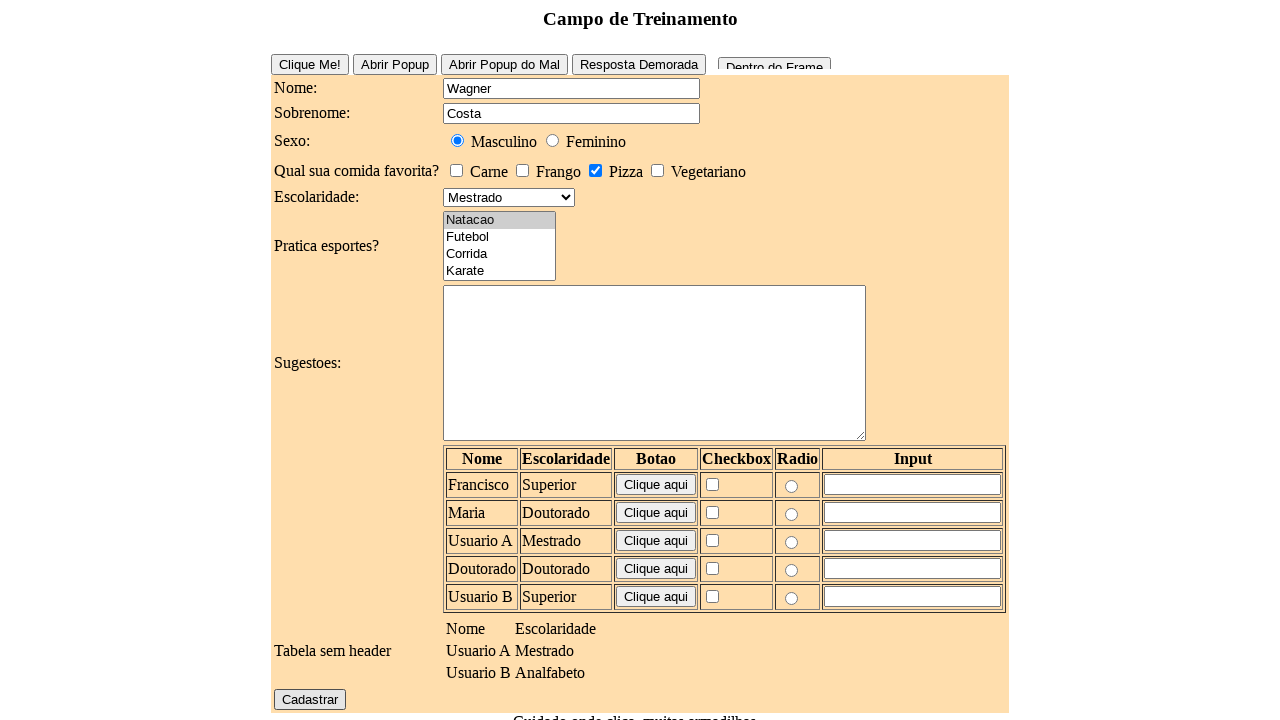